Tests the concatenate operation with numbers and letters

Starting URL: https://testsheepnz.github.io/BasicCalculator.html

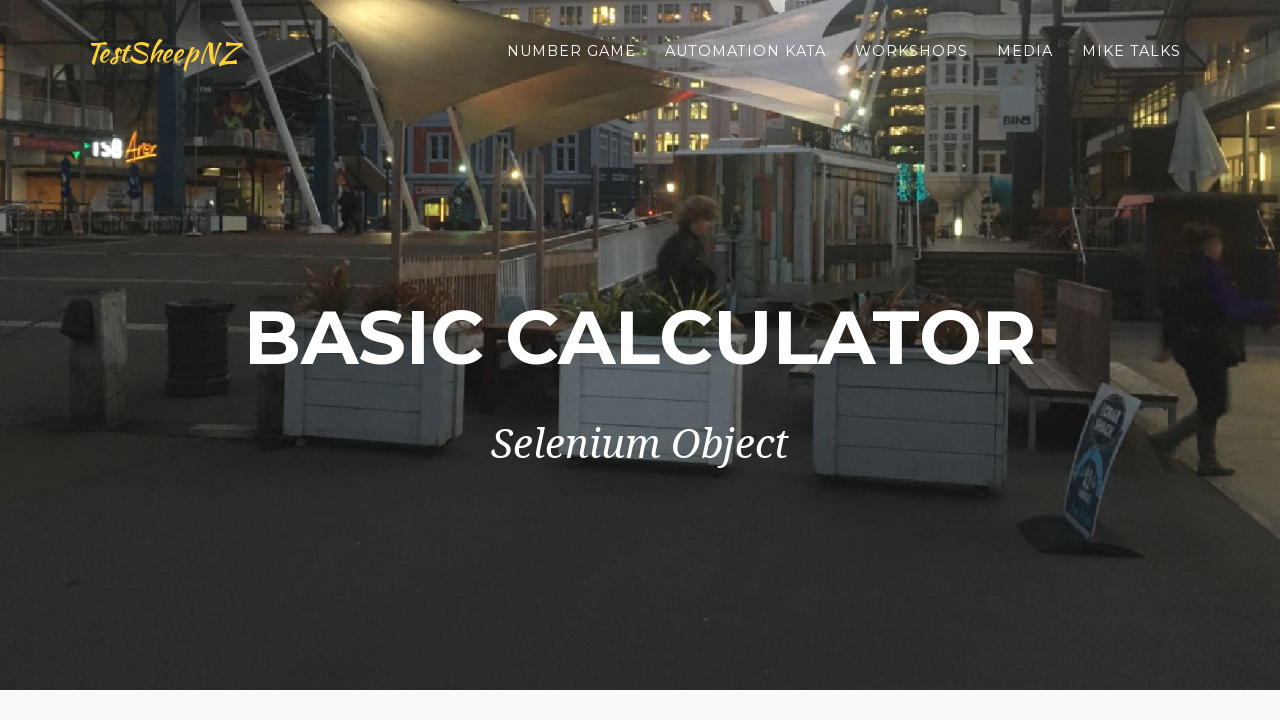

Filled first number field with '10' on #number1Field
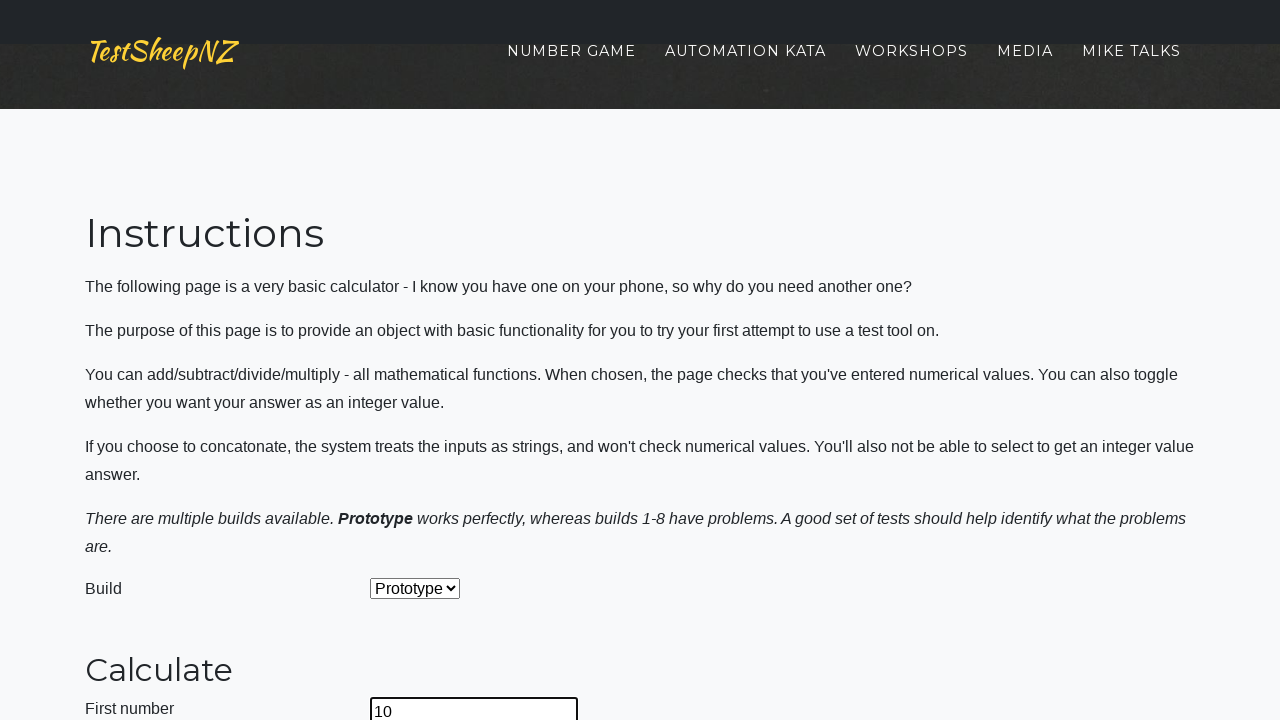

Filled second number field with '5' on #number2Field
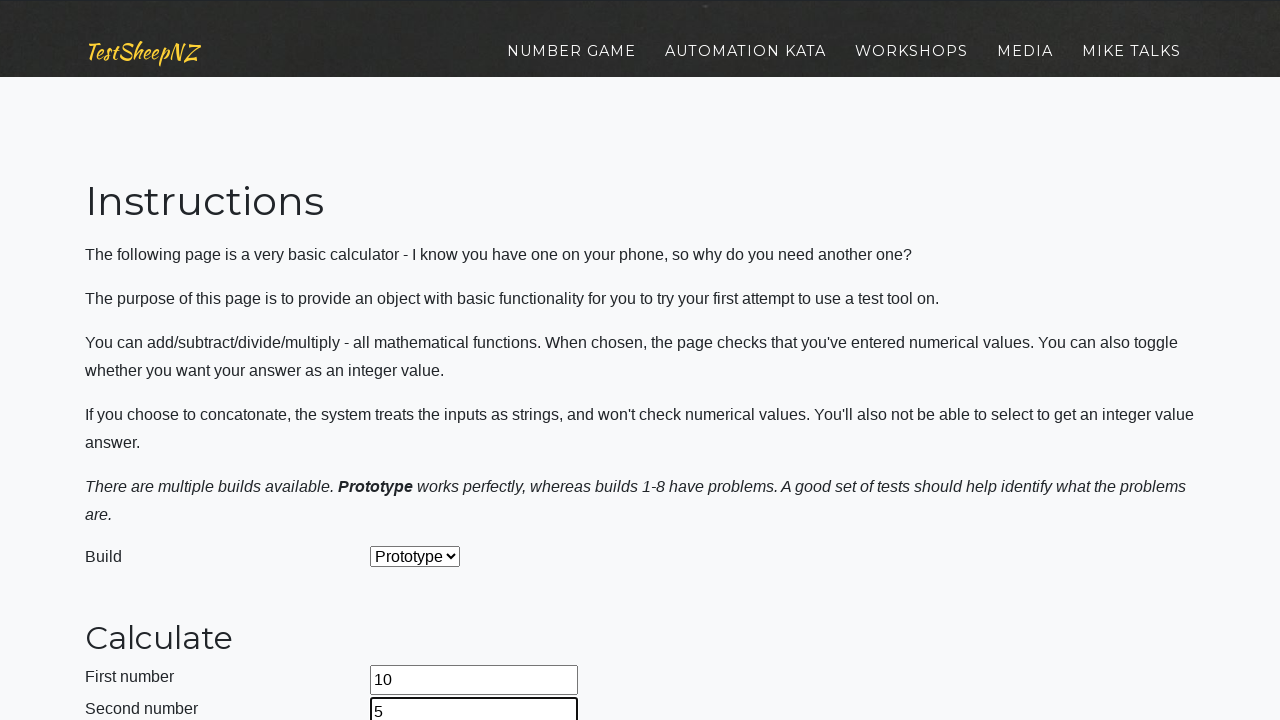

Selected 'Concatenate' operation from dropdown on #selectOperationDropdown
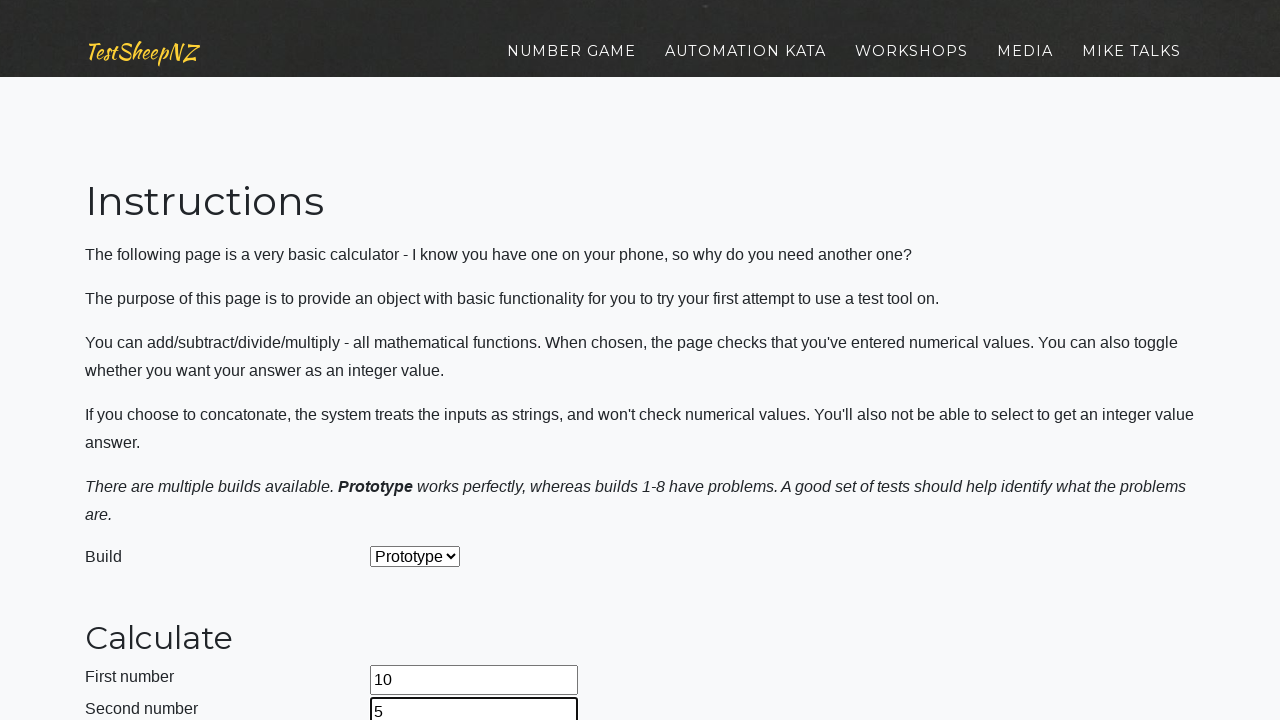

Clicked calculate button at (422, 383) on #calculateButton
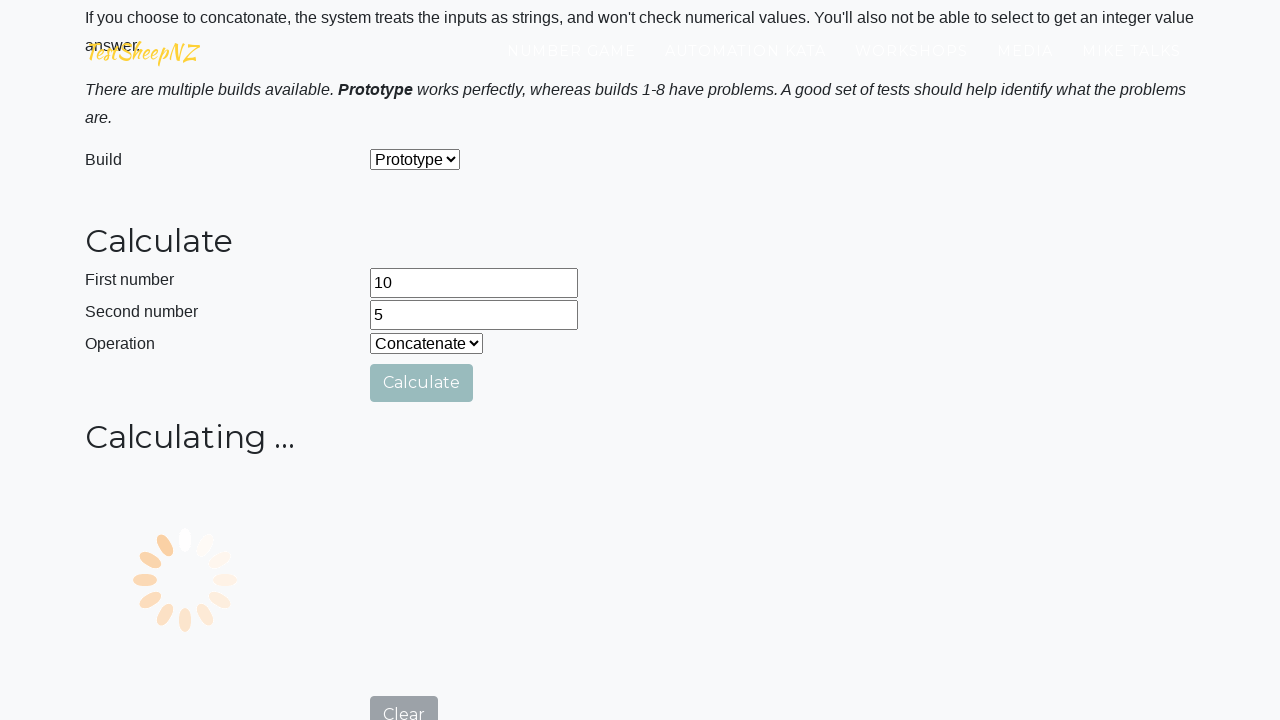

Retrieved result from answer field: '105'
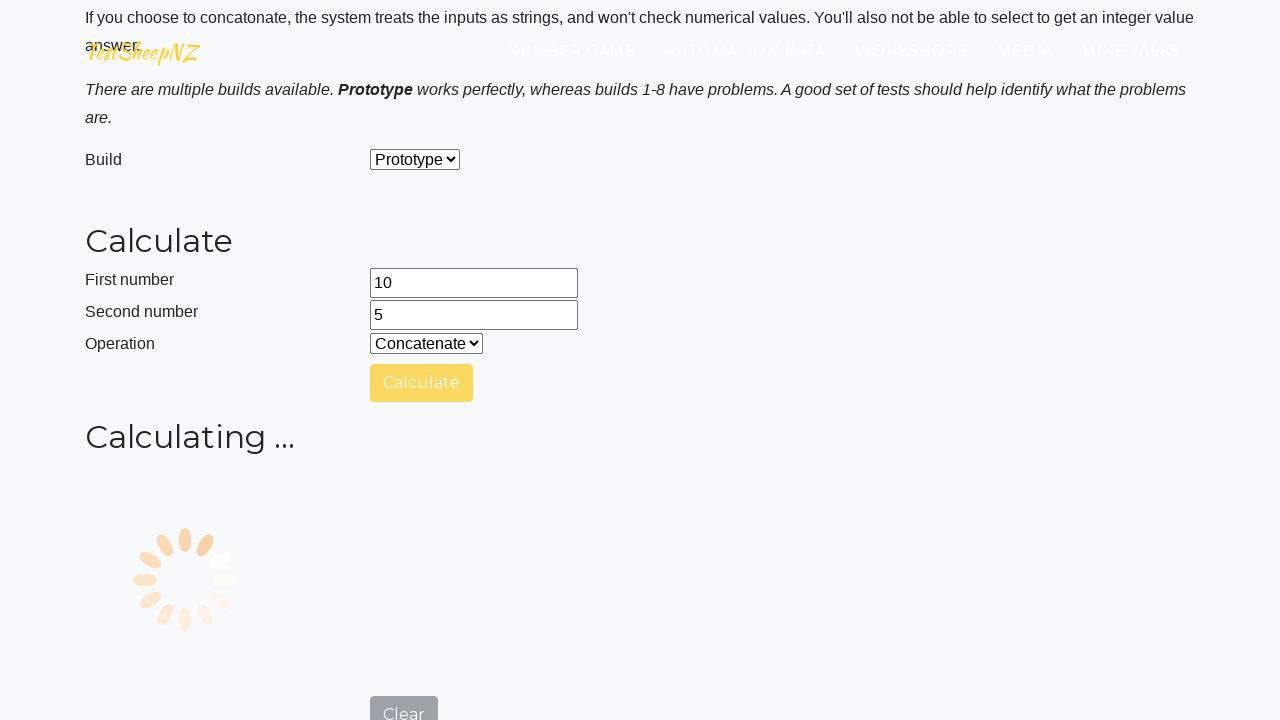

Asserted concatenation result equals '105'
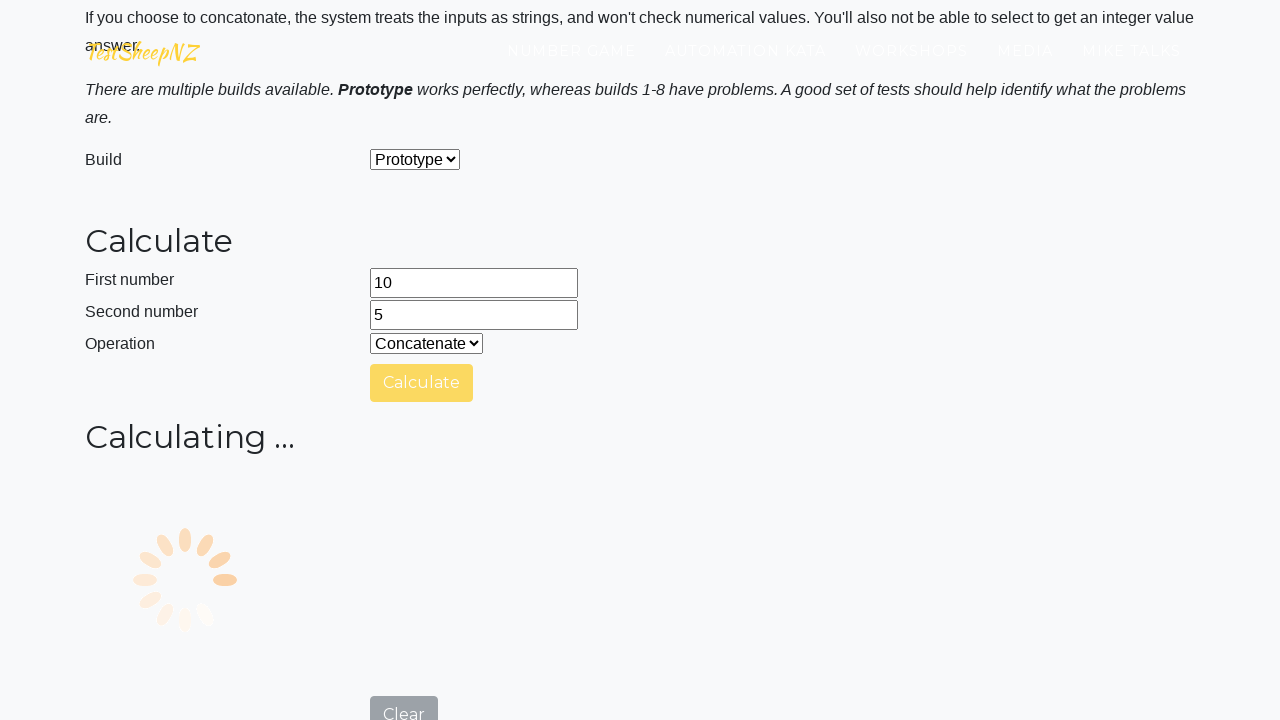

Filled first number field with 'a' on #number1Field
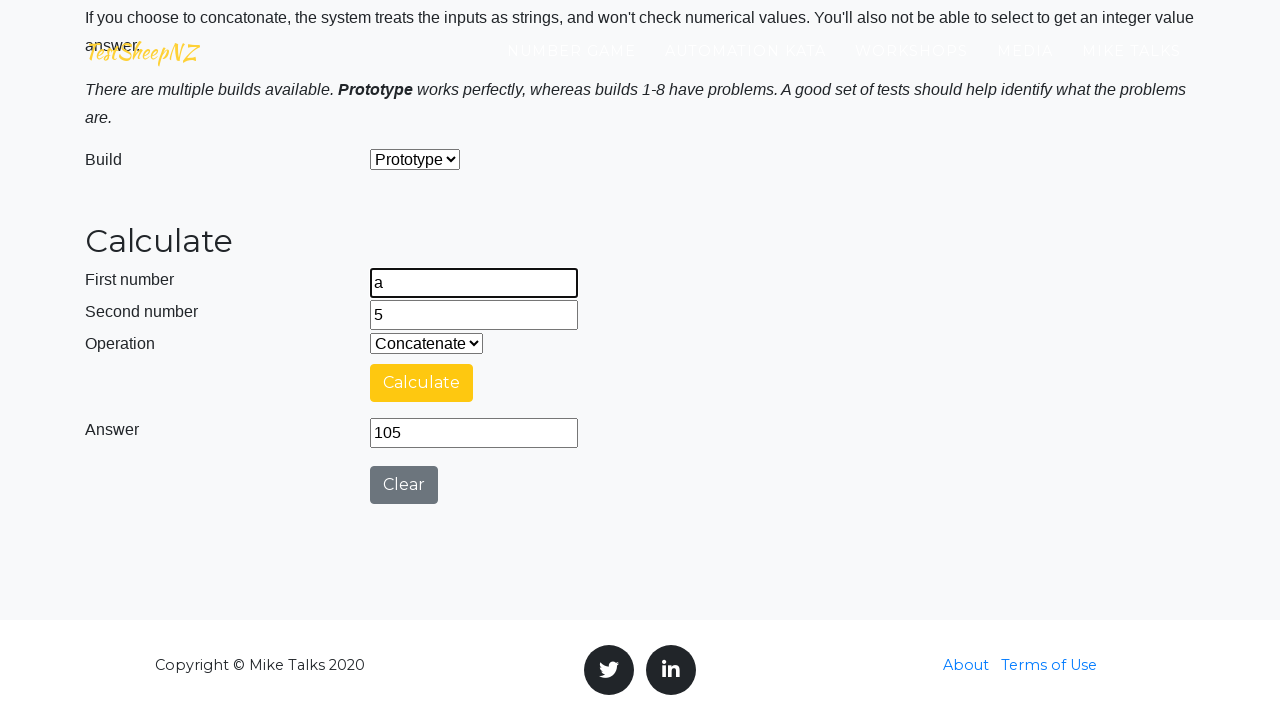

Filled second number field with 'a' on #number2Field
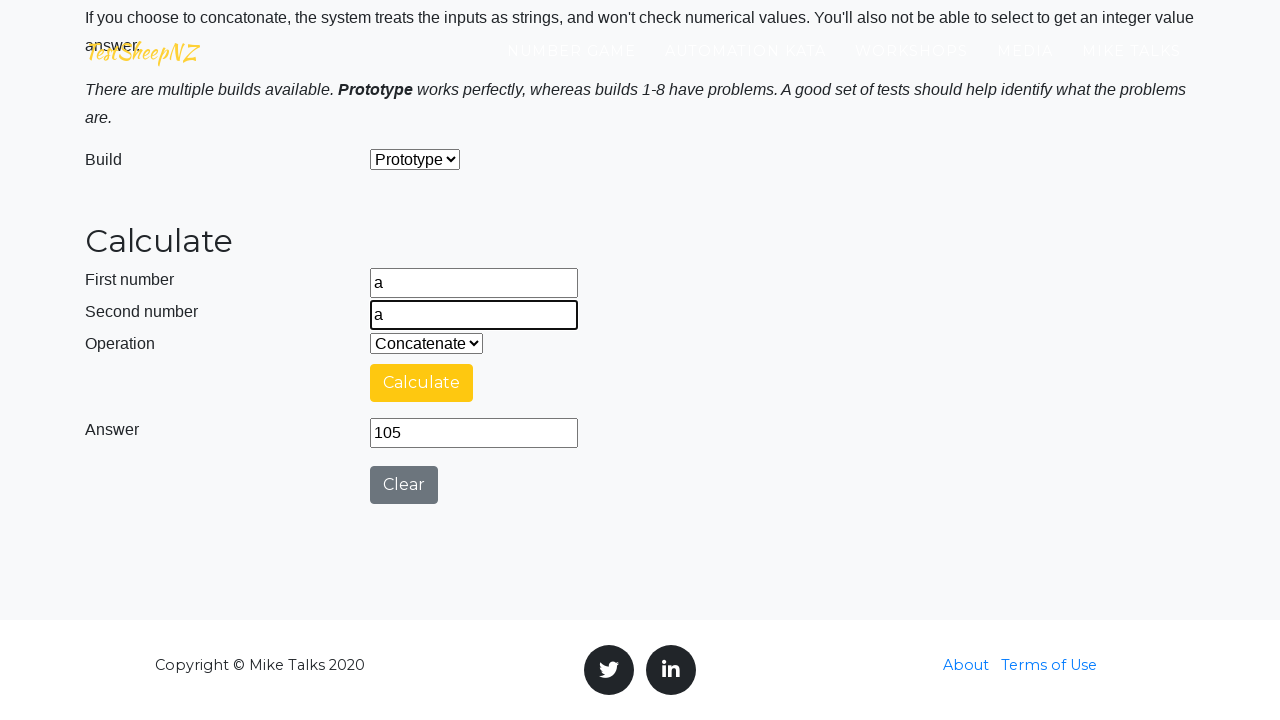

Selected 'Concatenate' operation from dropdown on #selectOperationDropdown
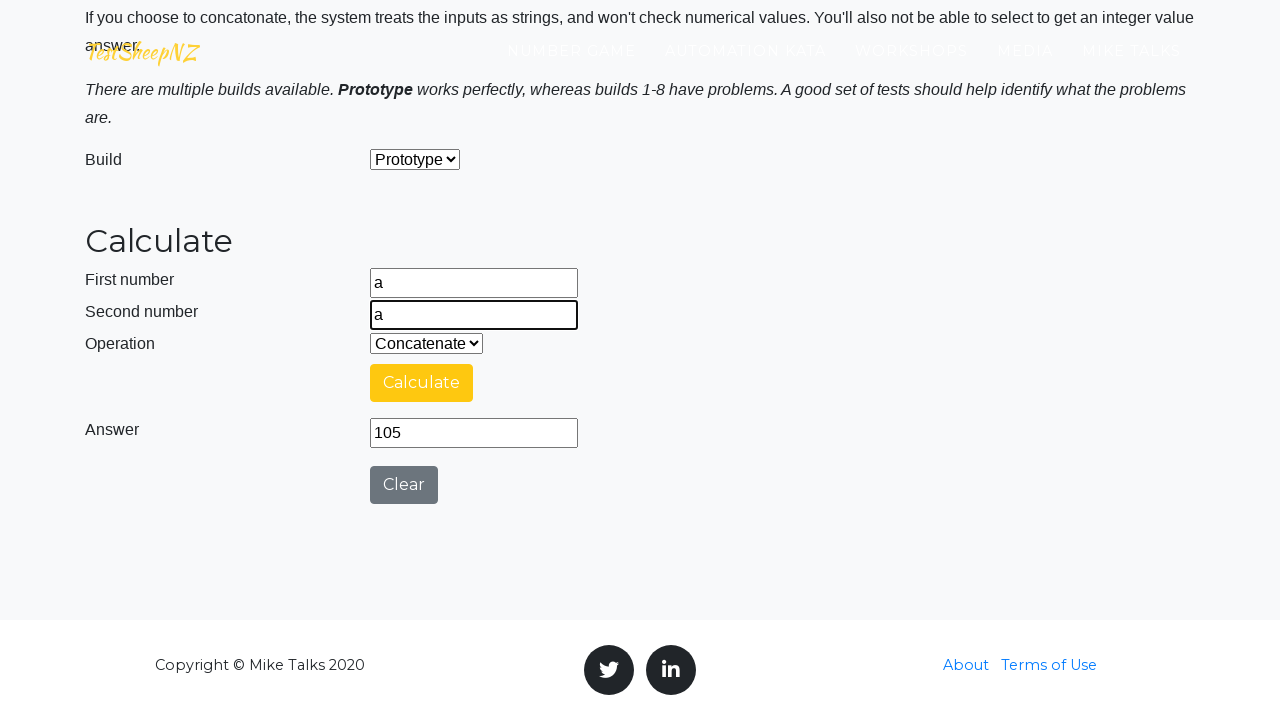

Clicked calculate button at (422, 383) on #calculateButton
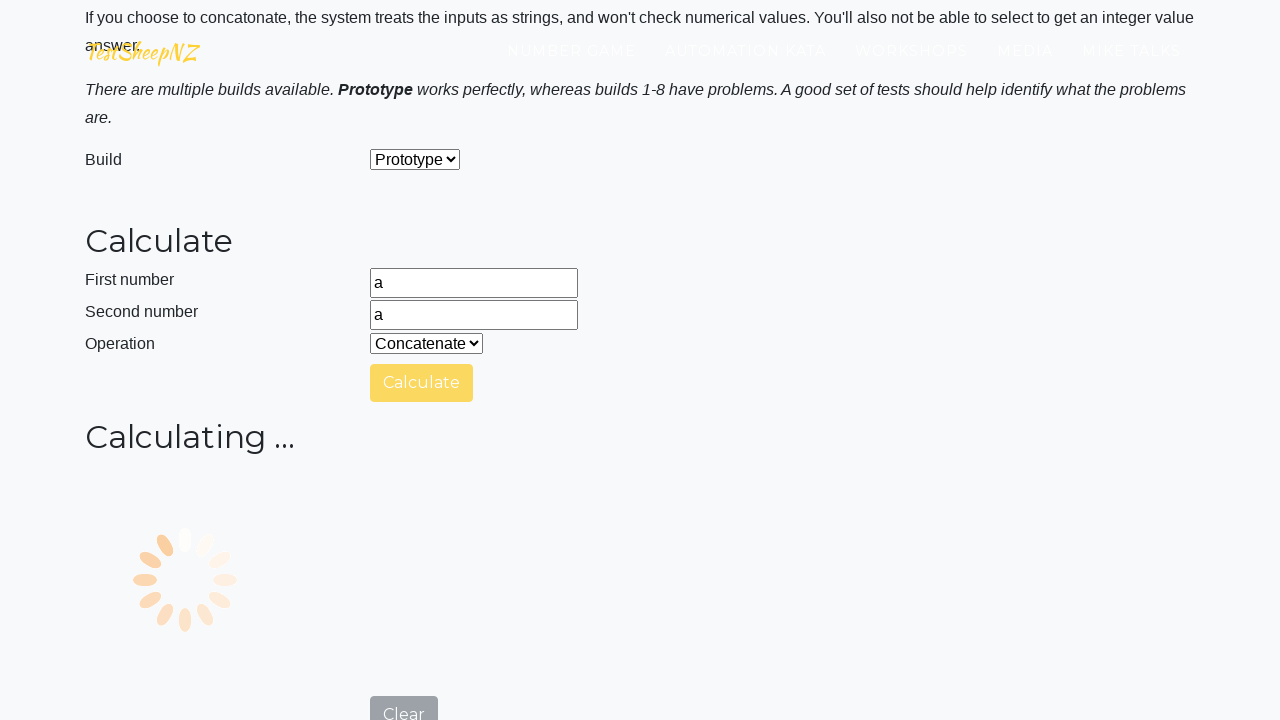

Retrieved result from answer field: 'aa'
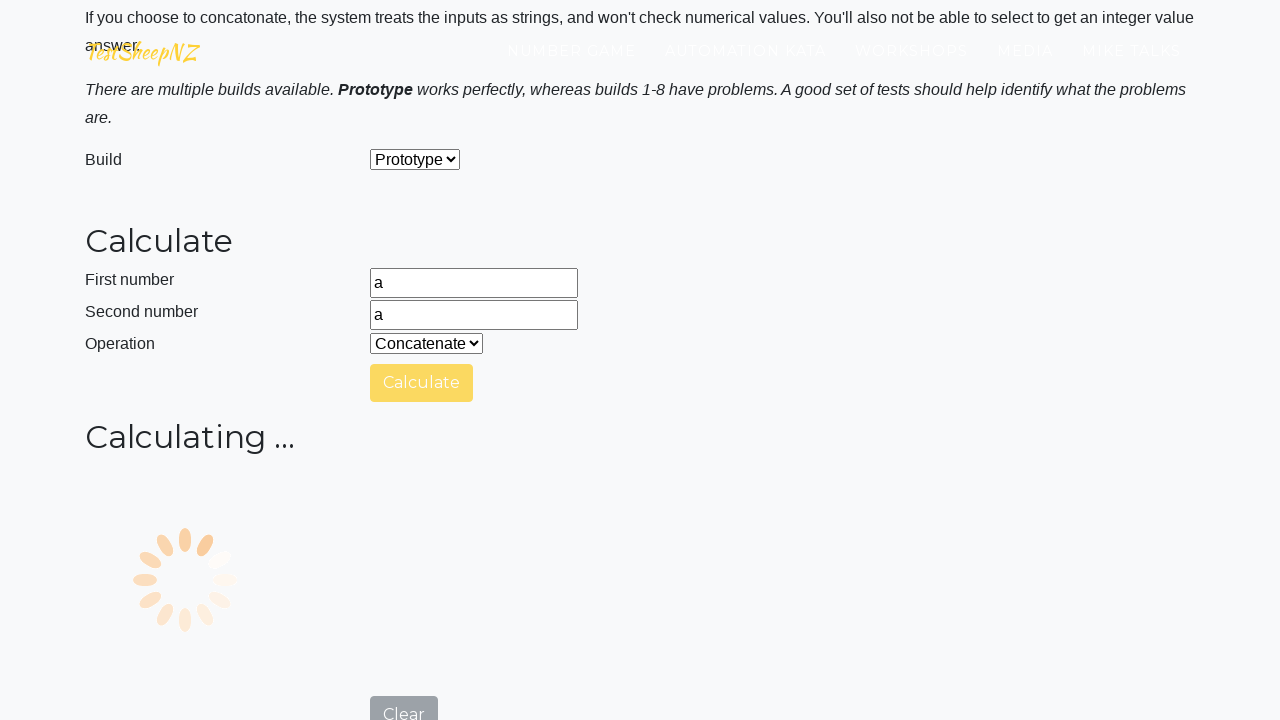

Asserted letter concatenation result equals 'aa'
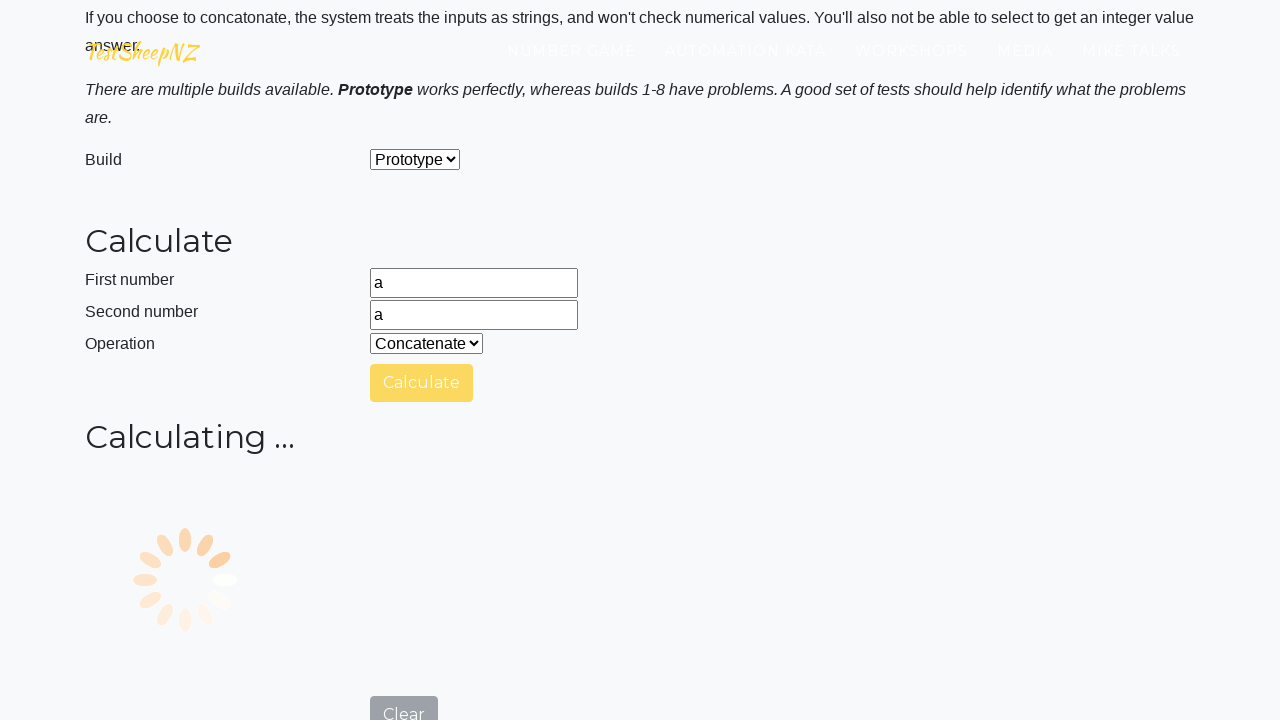

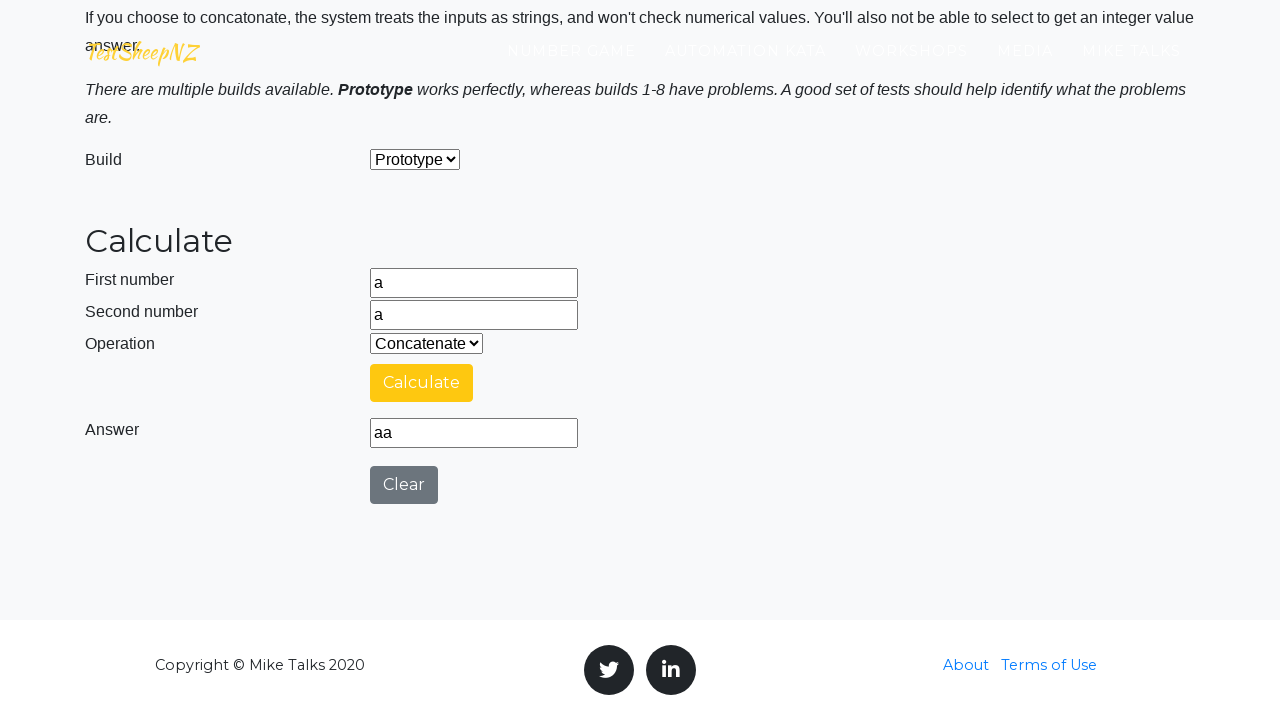